Tests various checkbox interactions including basic checkboxes, toggle switches, tristate checkboxes, and multi-select dropdown with checkboxes

Starting URL: https://www.leafground.com/checkbox.xhtml

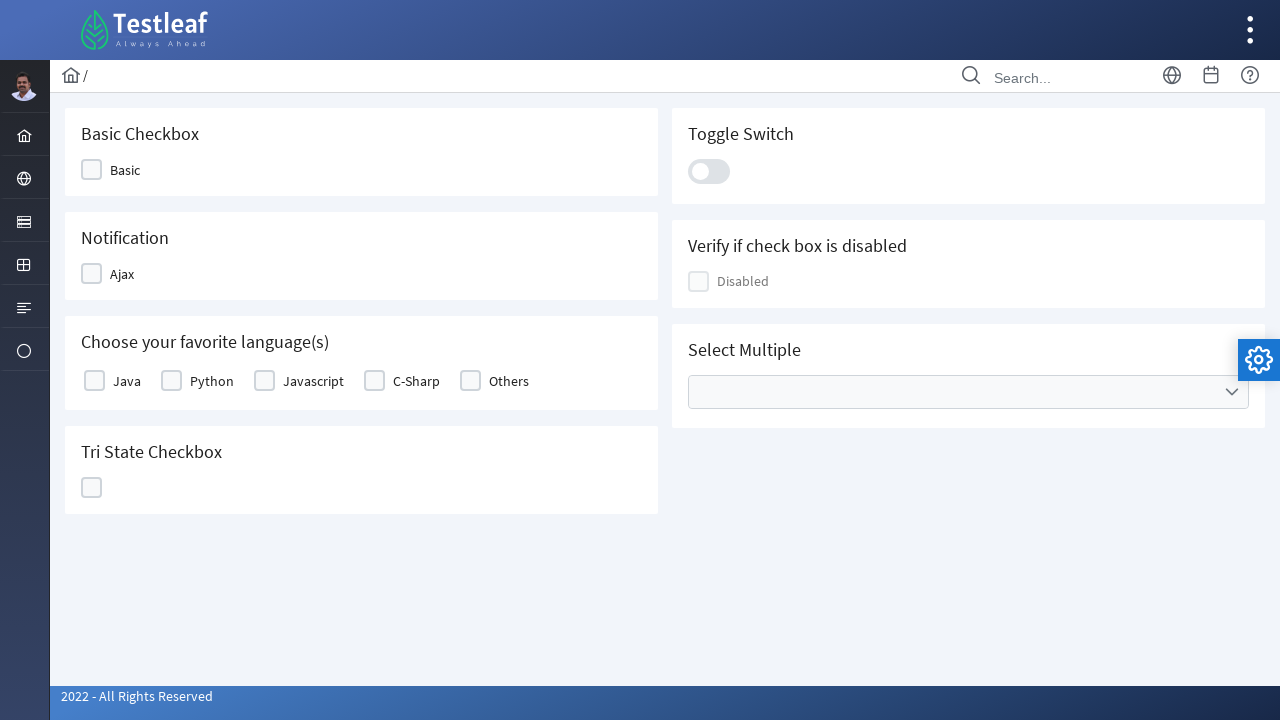

Clicked basic checkbox at (92, 170) on xpath=//div[@class='ui-selectbooleancheckbox ui-chkbox ui-widget']/div[2]
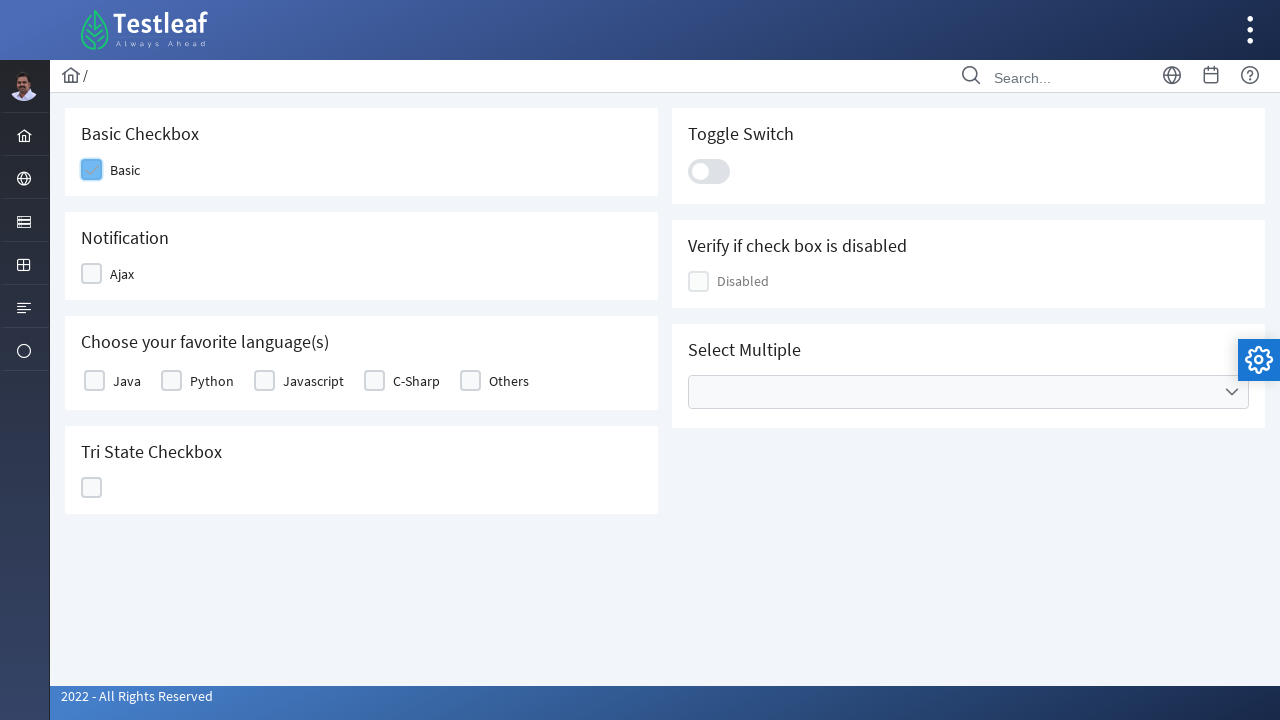

Clicked second checkbox at (92, 274) on xpath=(//div[contains(@class,'ui-chkbox-box ui-widget')])[2]
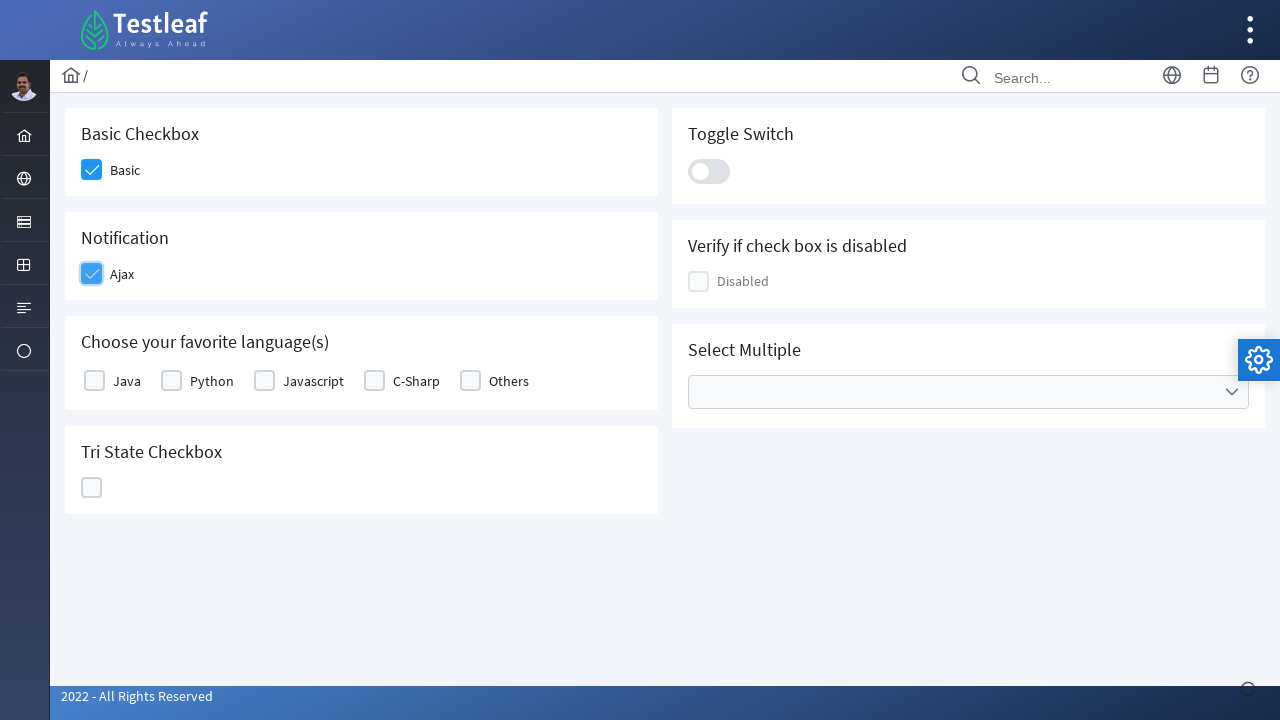

Clicked third checkbox at (94, 381) on xpath=(//div[contains(@class,'ui-chkbox-box ui-widget')])[3]
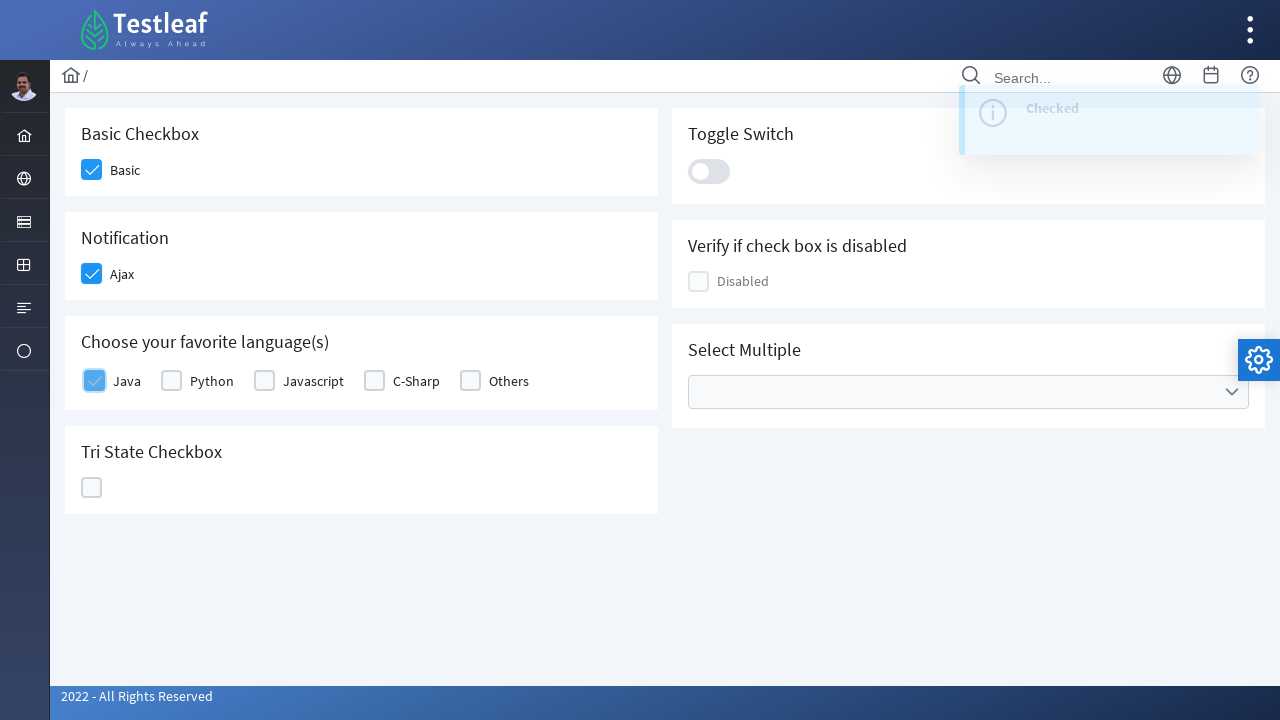

Clicked toggle switch at (709, 171) on xpath=//div[@class='ui-toggleswitch-slider']
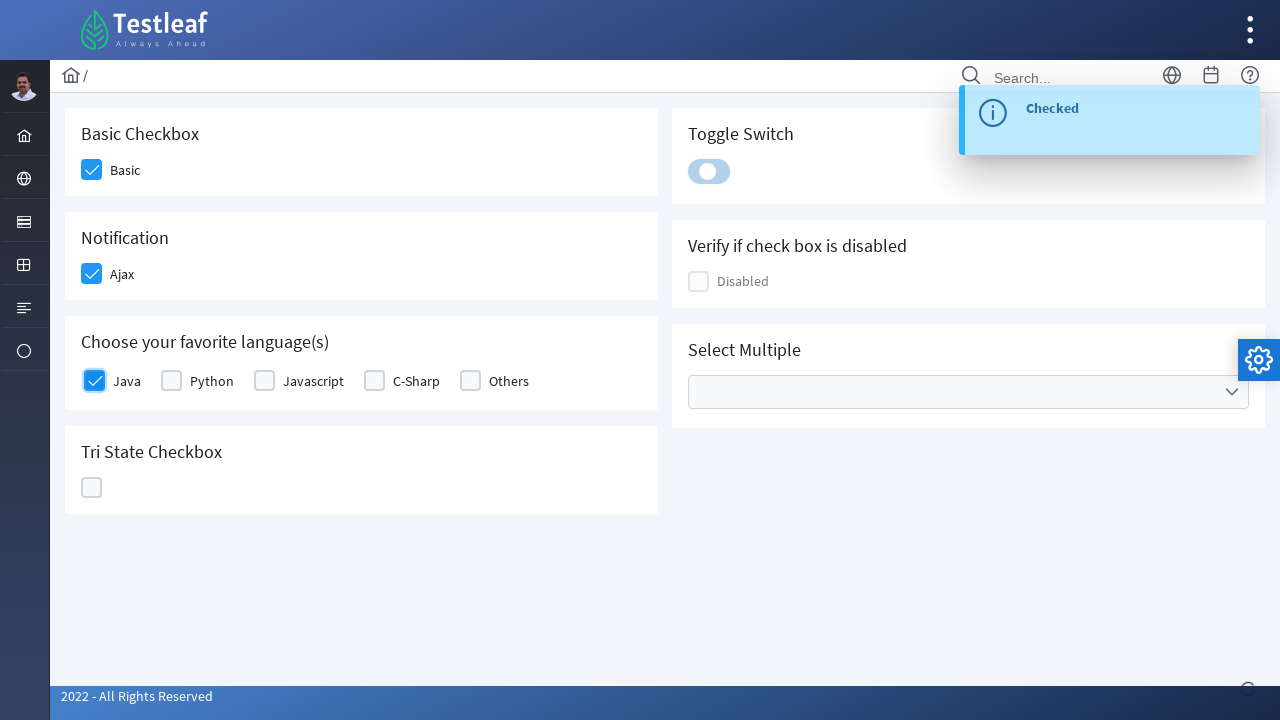

Clicked tristate checkbox (first click) at (92, 488) on xpath=//div[contains(@data-iconstates,'["","ui-icon ui-icon-check')]
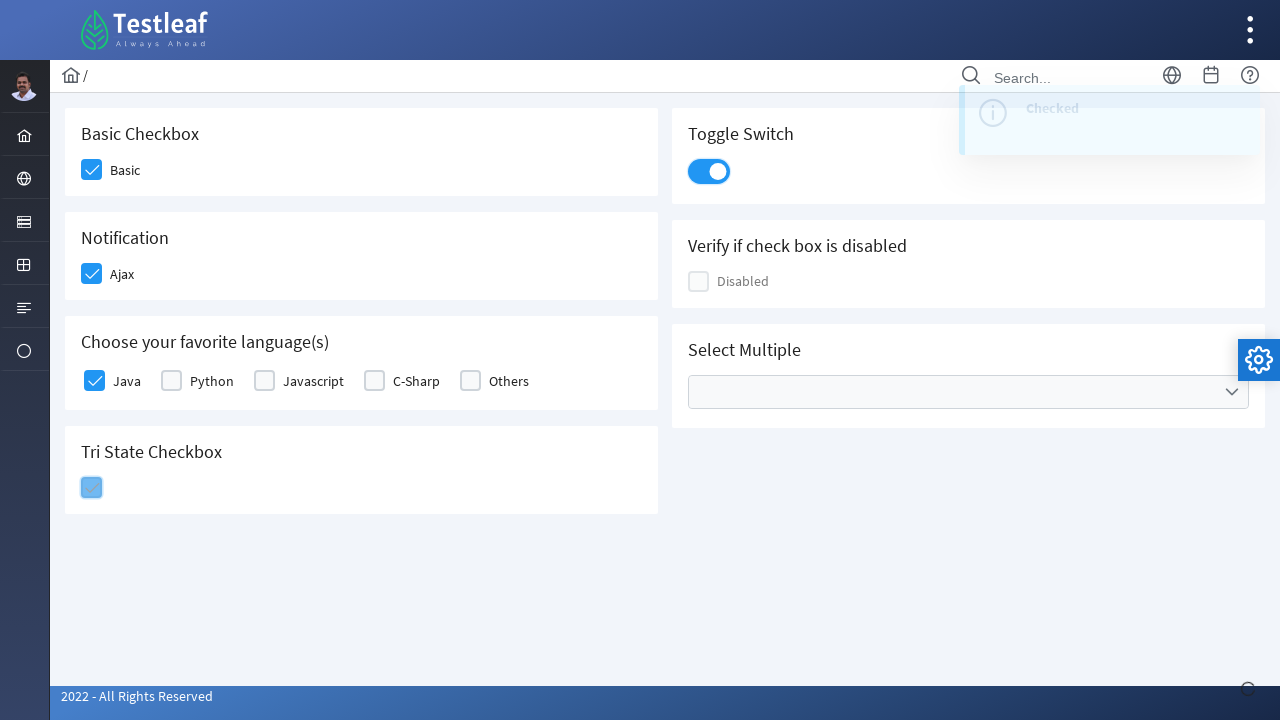

Waited 2 seconds for tristate checkbox state change
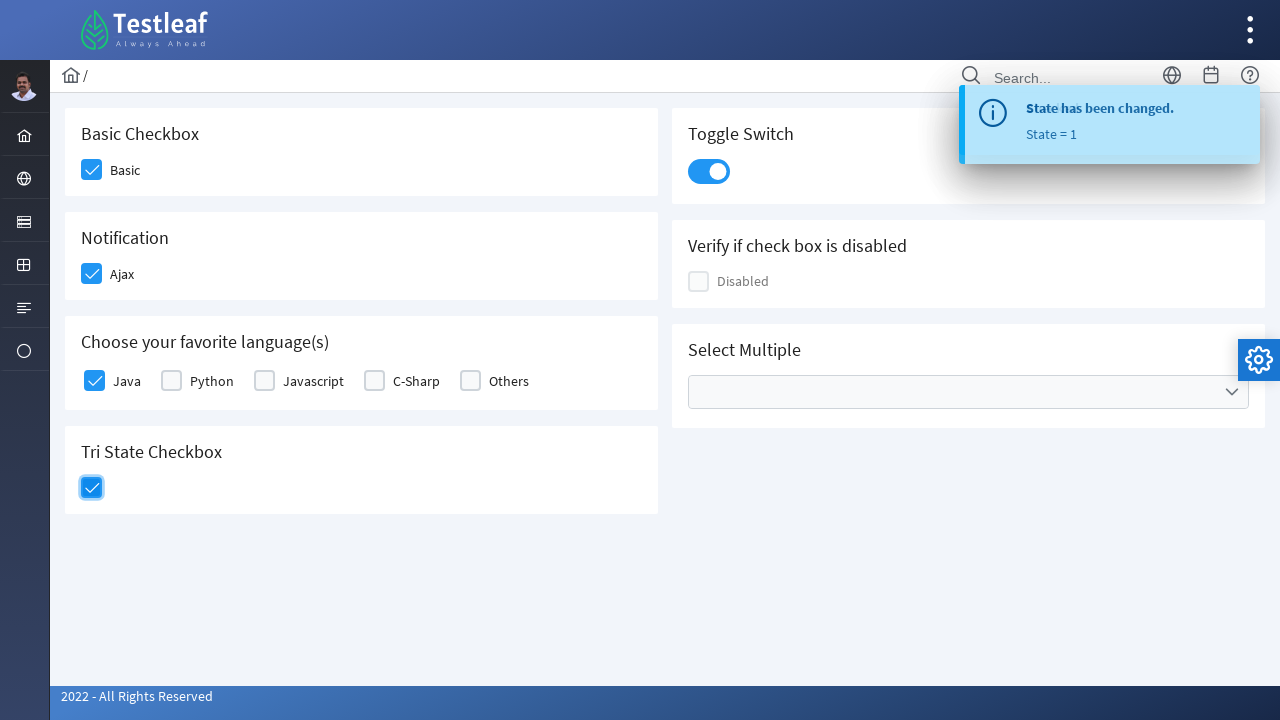

Clicked tristate checkbox (second click) at (92, 488) on xpath=//div[contains(@data-iconstates,'["","ui-icon ui-icon-check')]
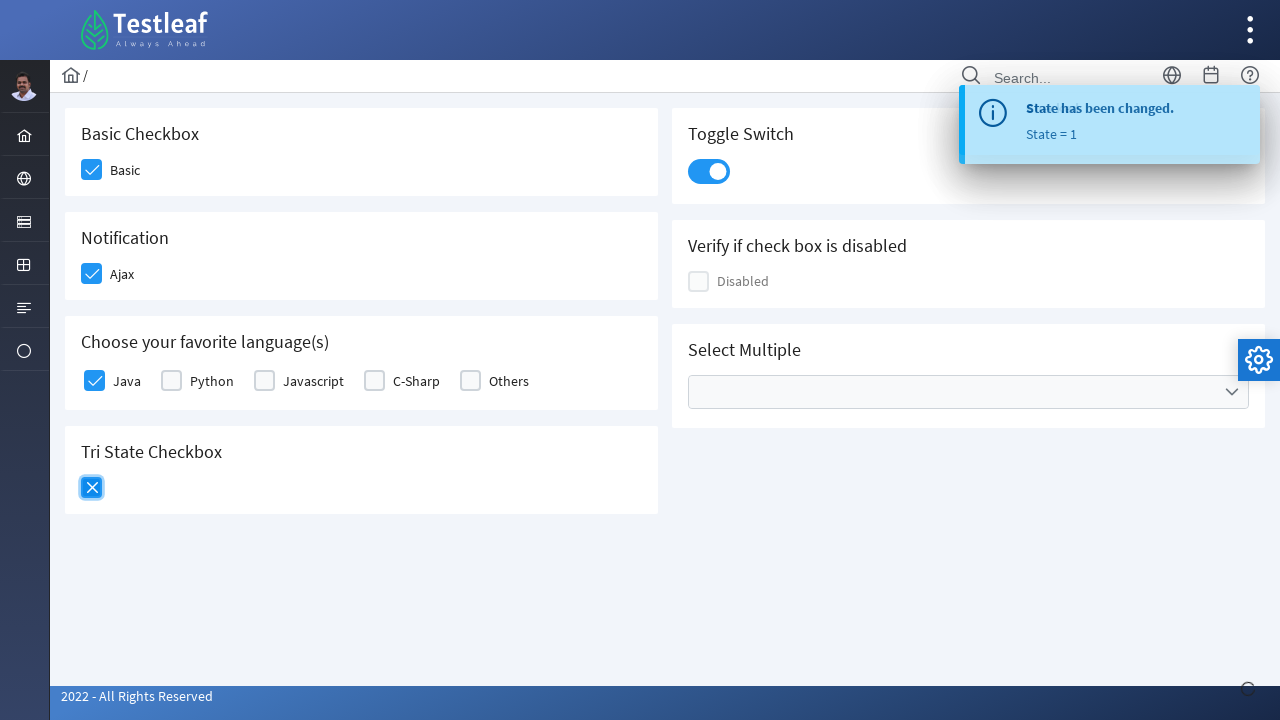

Waited 2 seconds for tristate checkbox state change
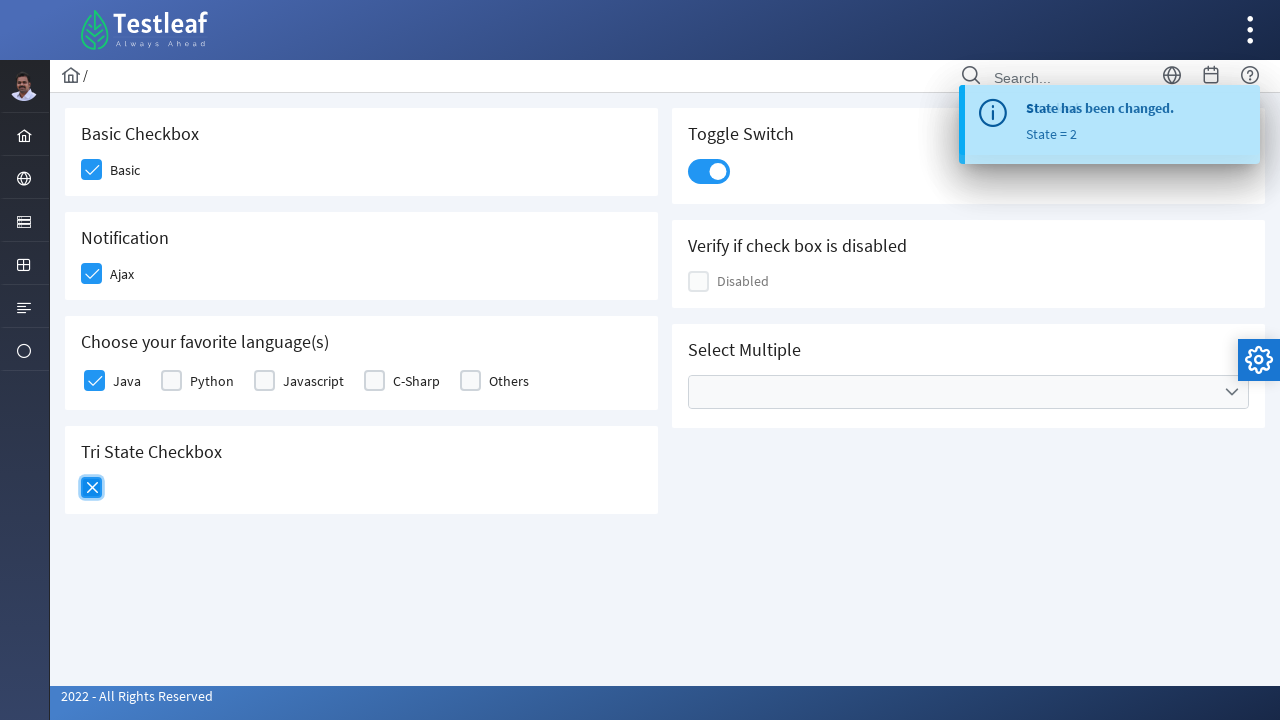

Clicked tristate checkbox (third click) at (92, 488) on xpath=//div[contains(@data-iconstates,'["","ui-icon ui-icon-check')]
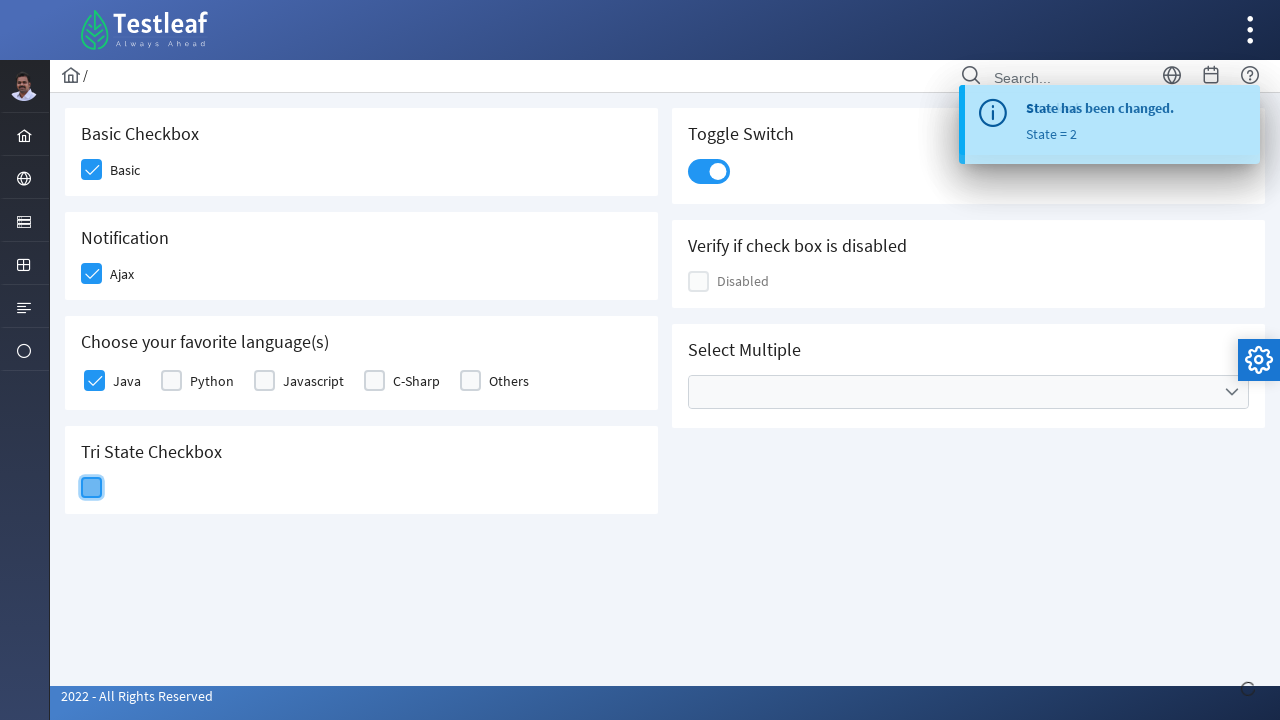

Waited 2 seconds for tristate checkbox state change
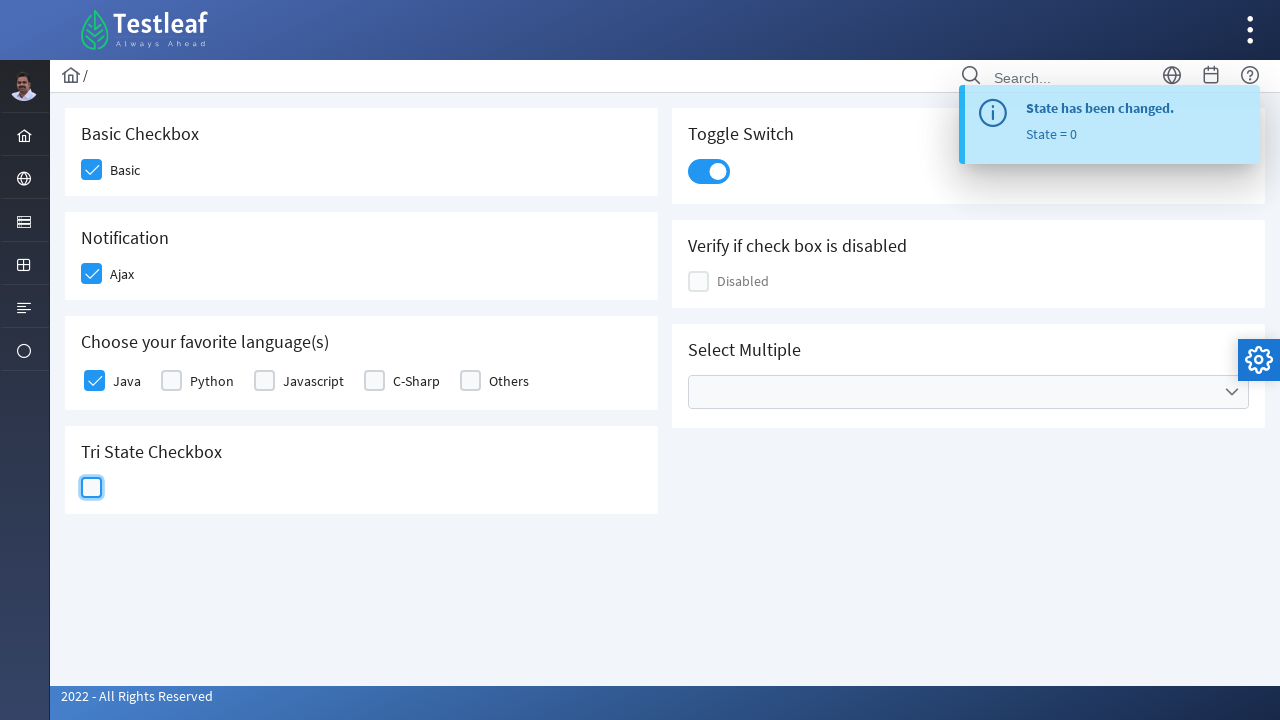

Checked third checkbox state: Disabled
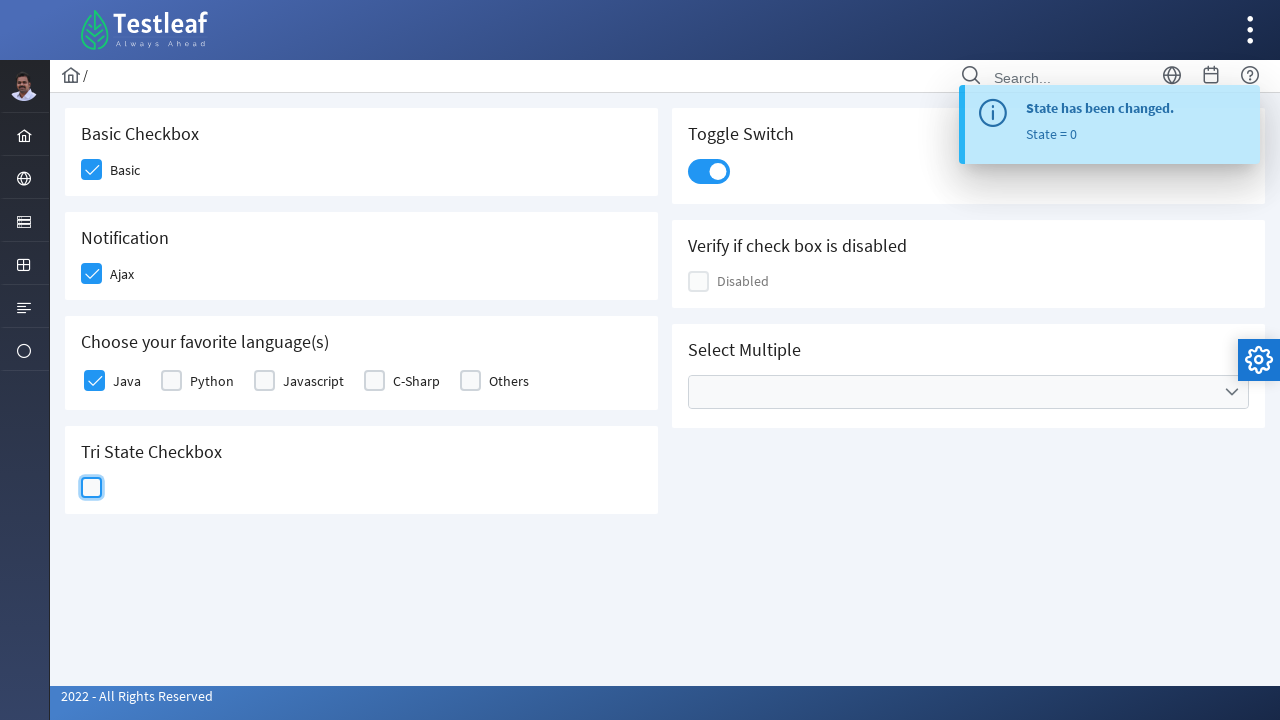

Opened multi-select dropdown for Cities at (968, 392) on xpath=//ul[@data-label='Cities']
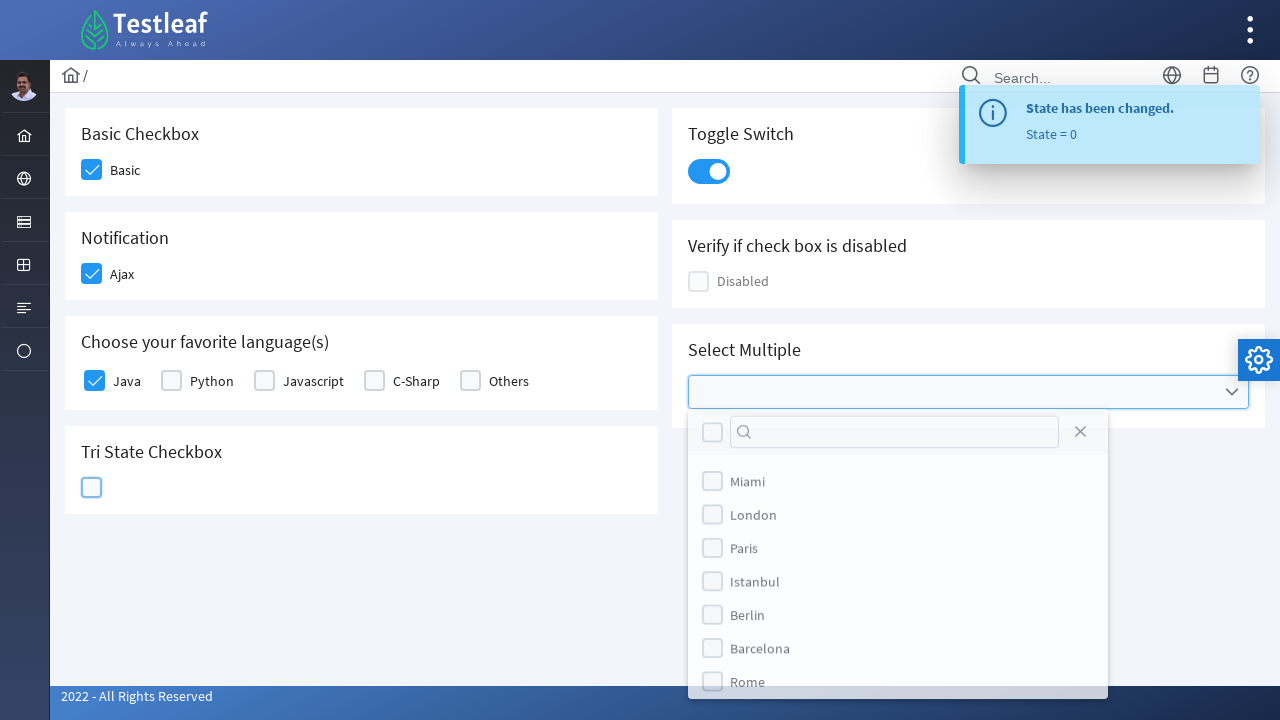

Selected London from multi-select dropdown at (712, 519) on xpath=(//li[@data-item-value='London']//div)[3]
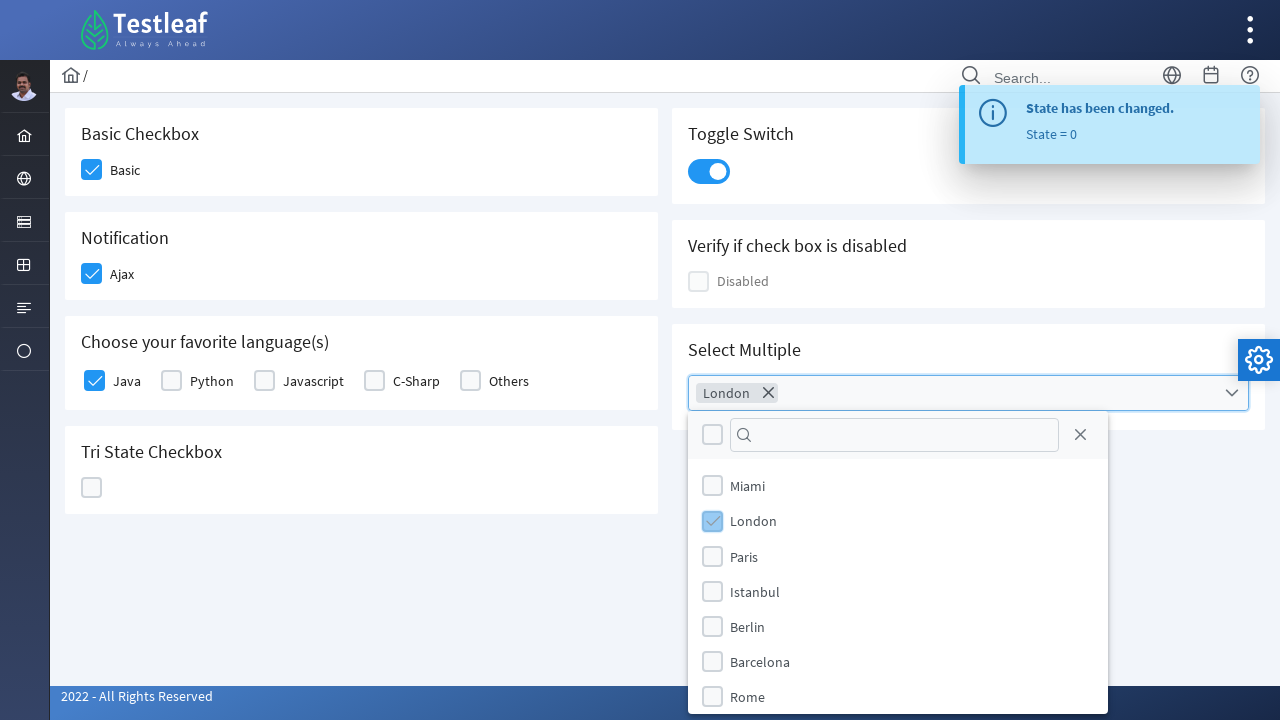

Selected Berlin from multi-select dropdown at (712, 626) on xpath=(//li[@data-item-value='Berlin']//div)[3]
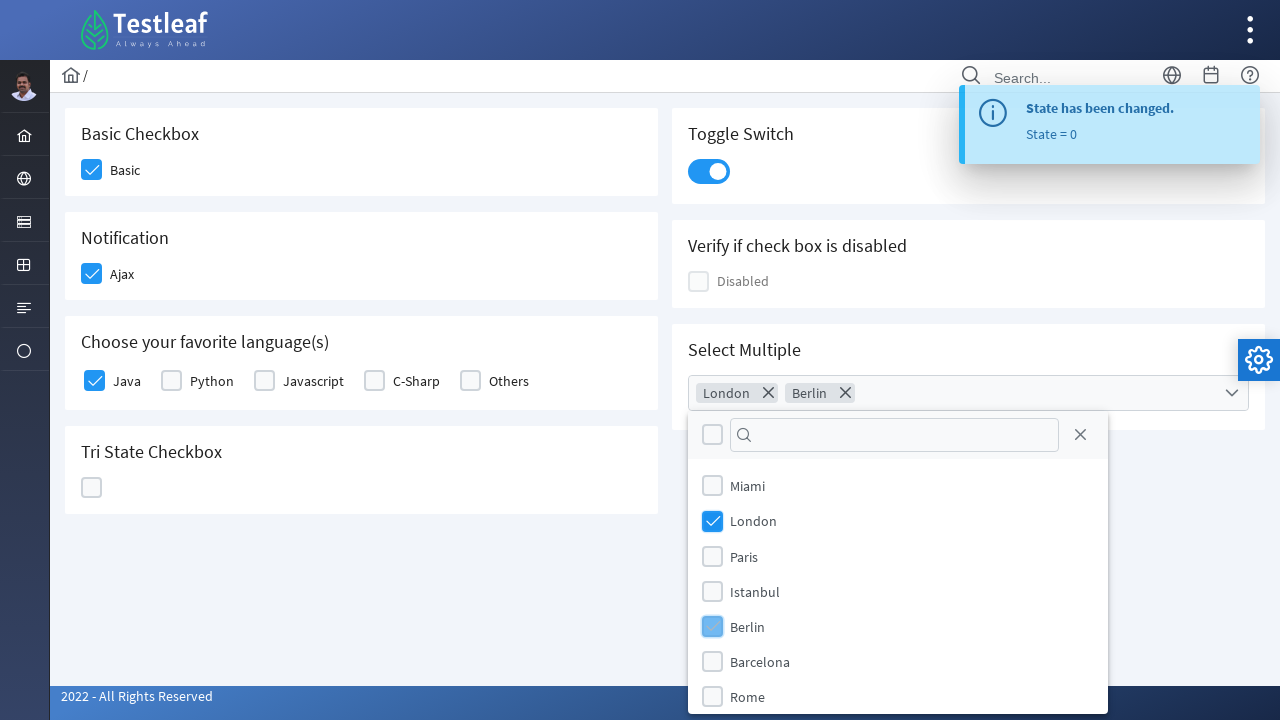

Selected Rome from multi-select dropdown at (712, 697) on xpath=(//li[@data-item-value='Rome']//div)[3]
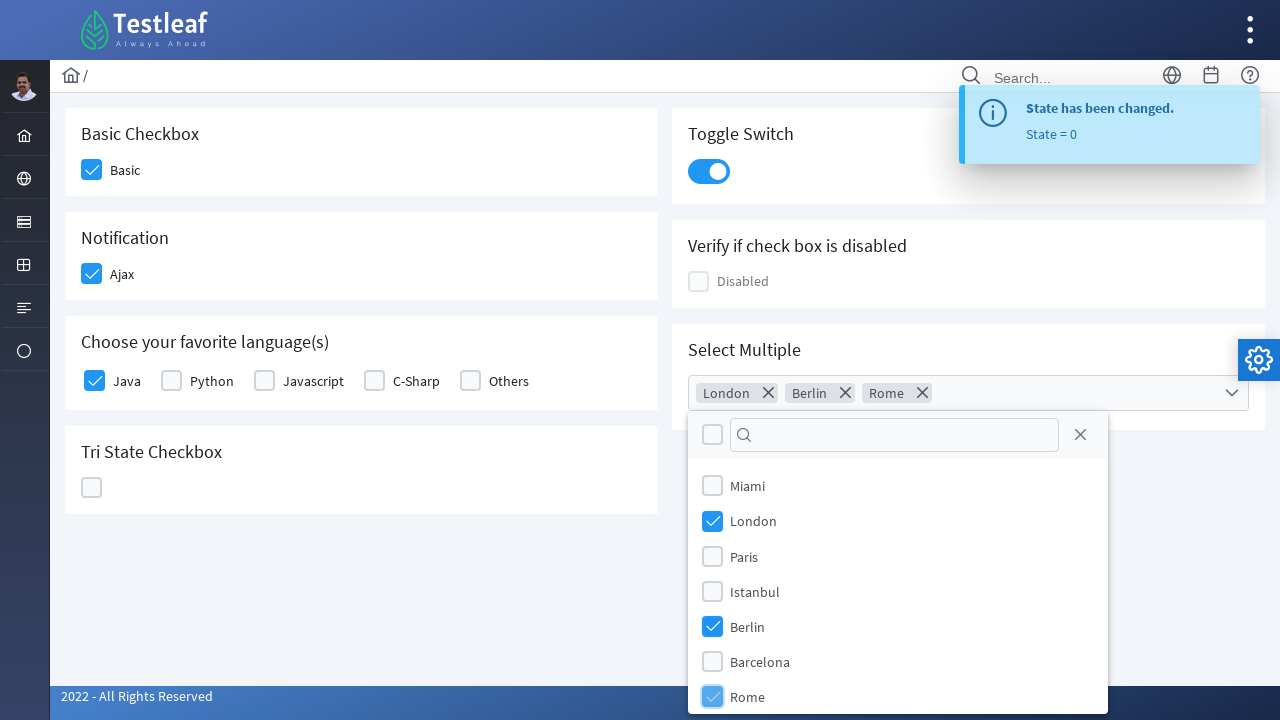

Closed multi-select dropdown at (1080, 435) on xpath=//a[@class='ui-selectcheckboxmenu-close ui-corner-all']
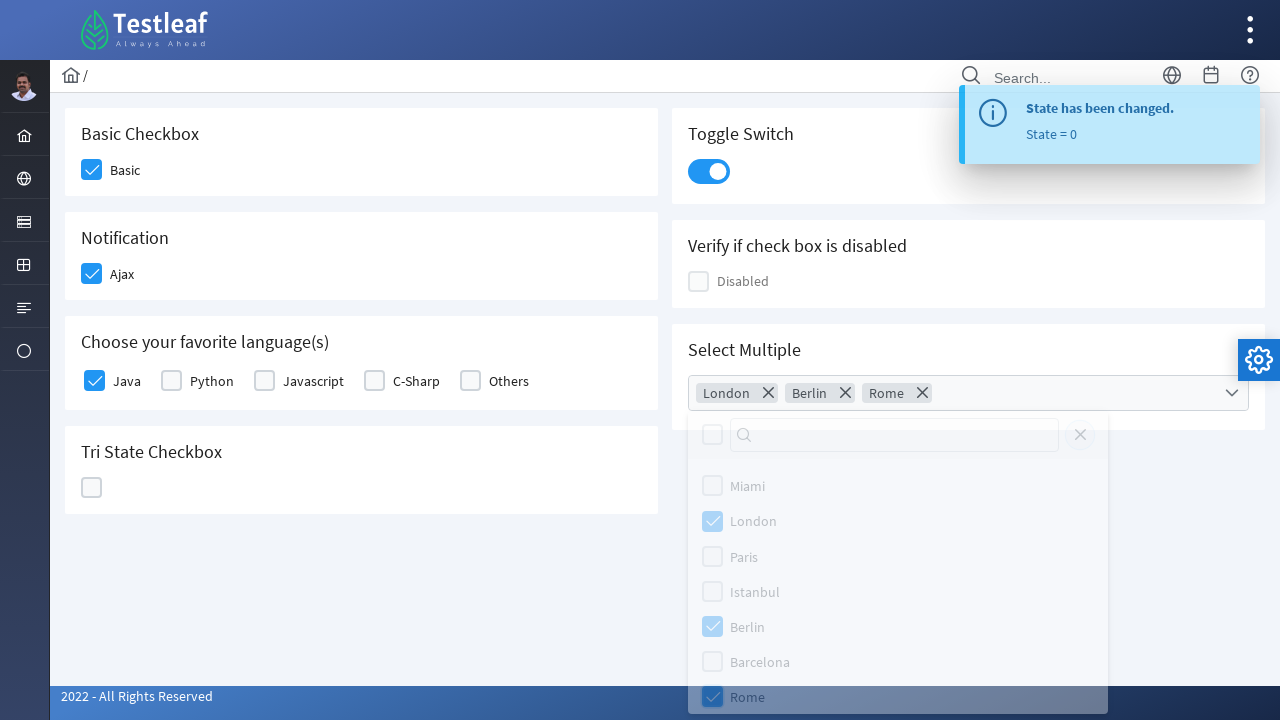

Waited 3 seconds before completion
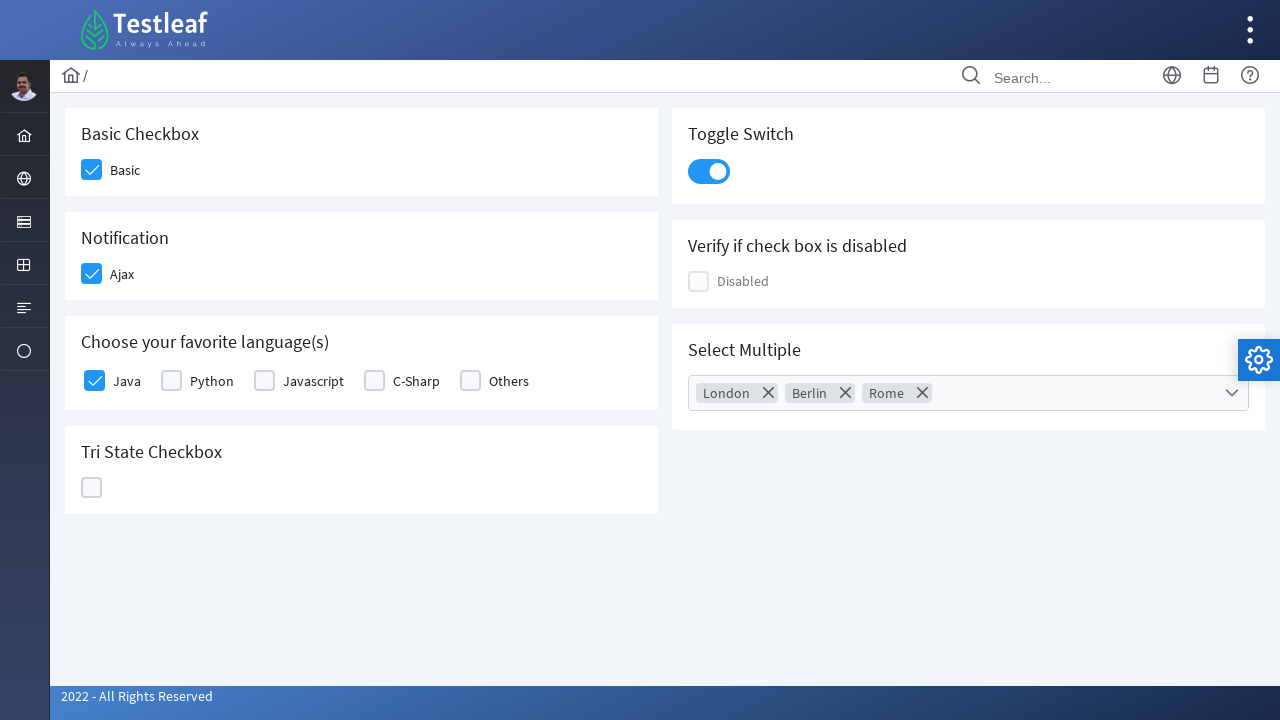

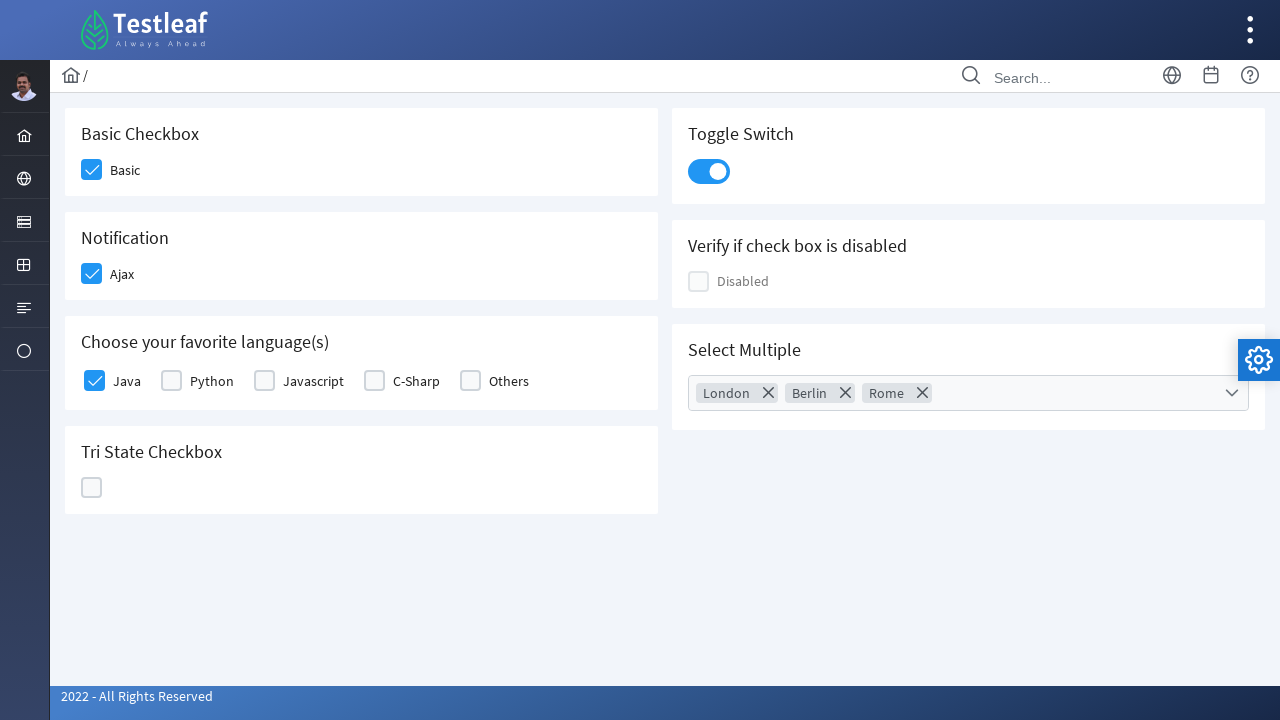